Tests navigation from homepage to shop page by clicking the shop link

Starting URL: https://webshop-agil-testautomatiserare.netlify.app

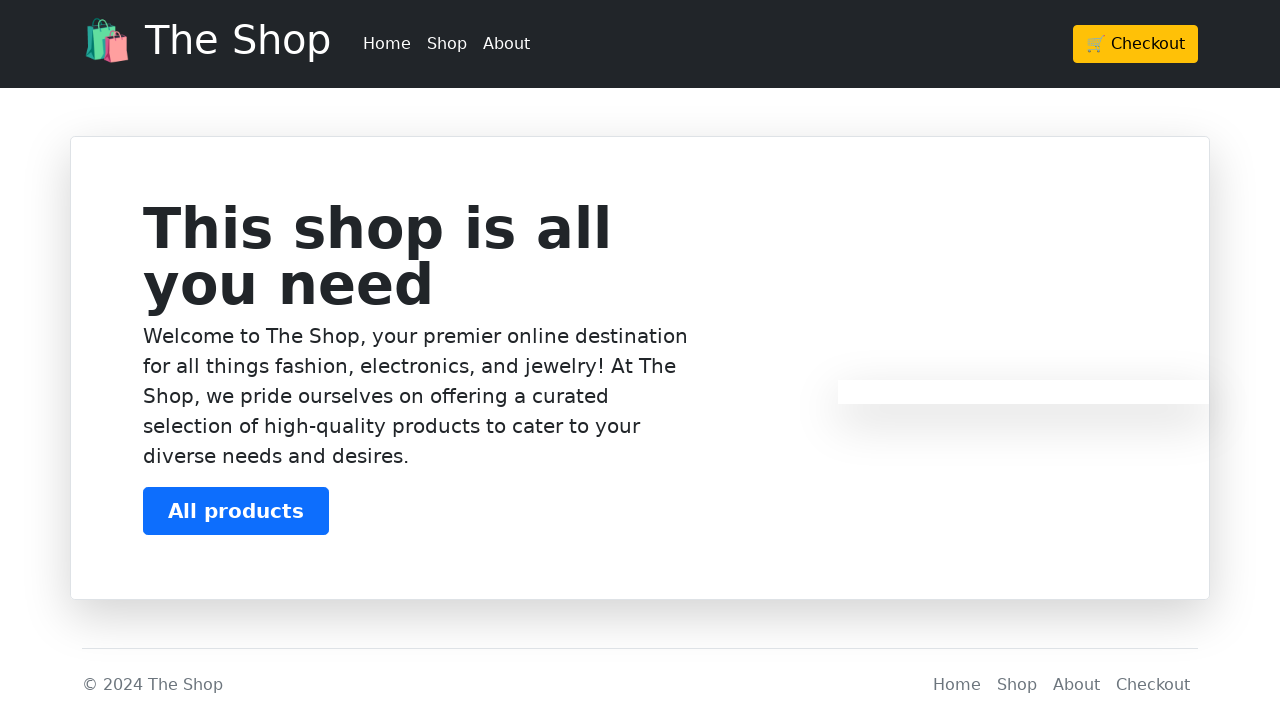

Clicked shop link in navigation at (447, 44) on a[href='/products']
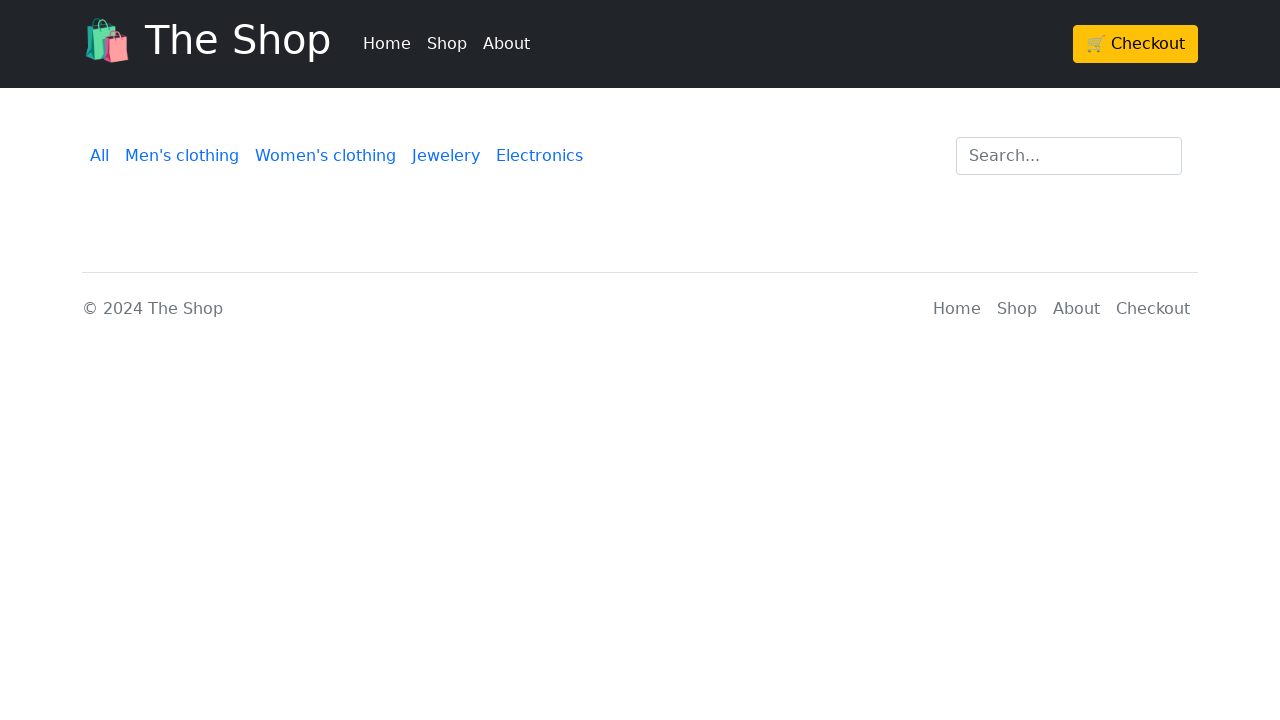

Shop page loaded successfully
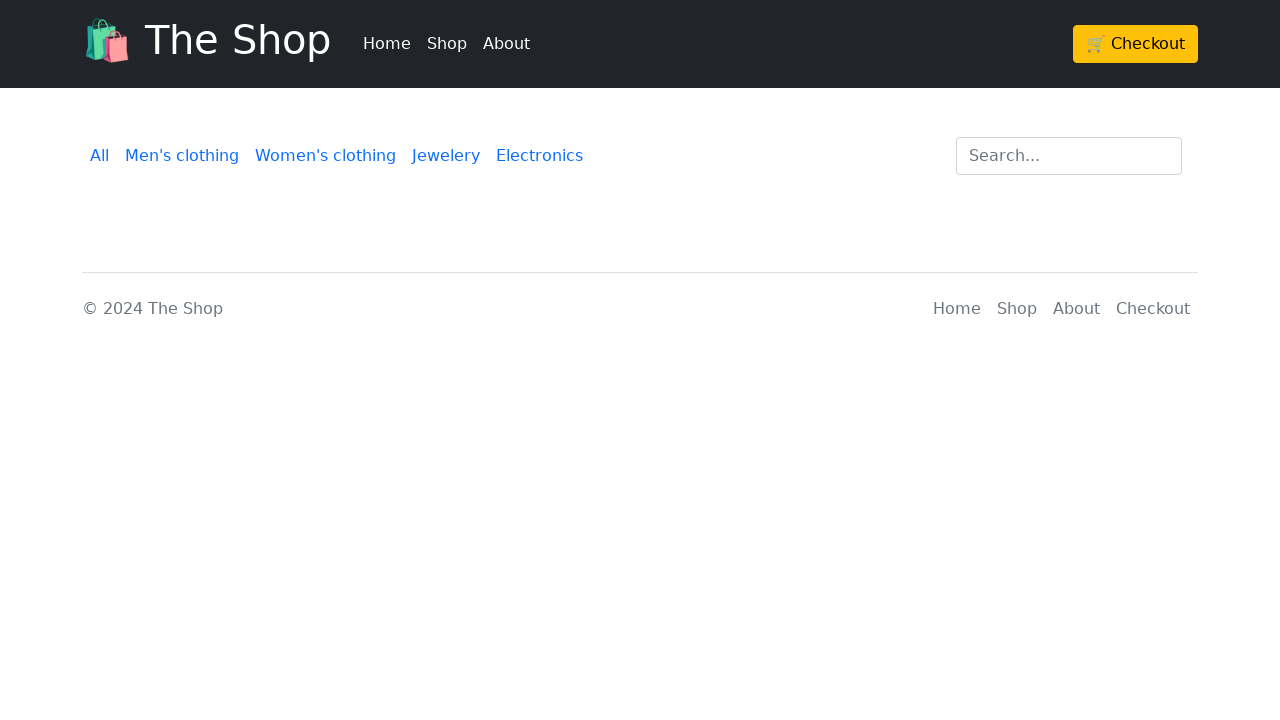

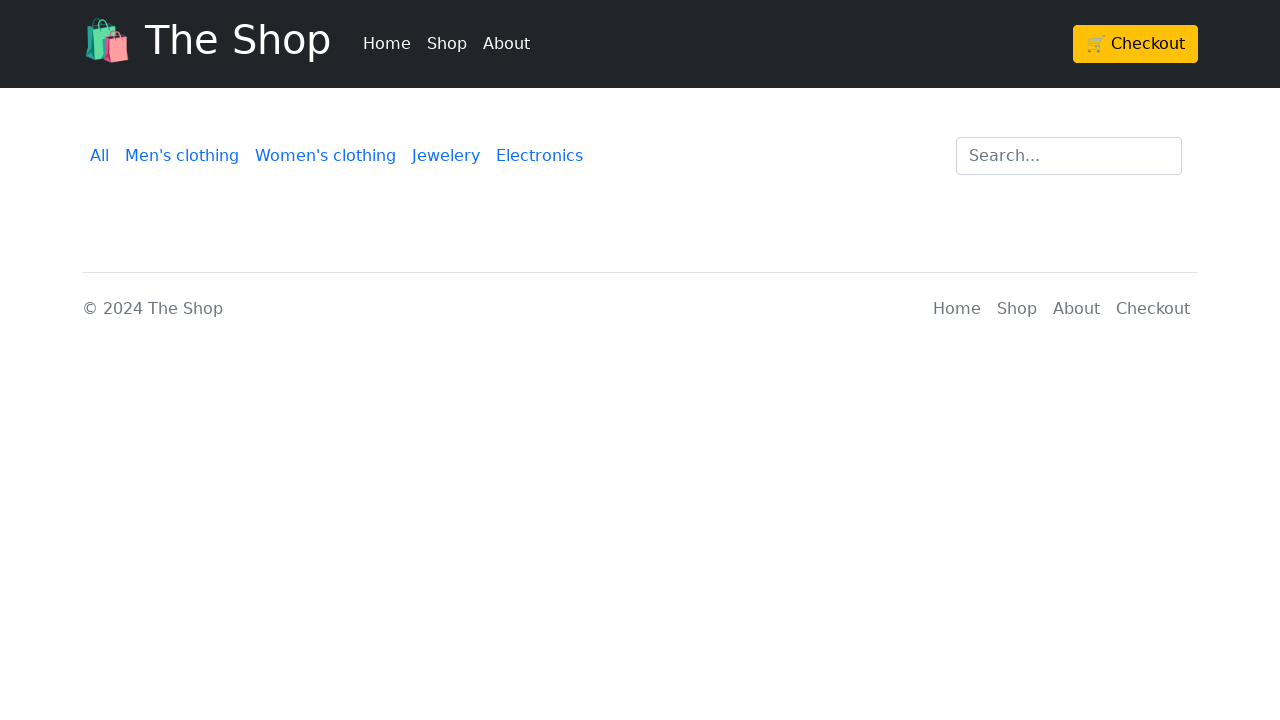